Tests add and remove element functionality by clicking Add Element button multiple times and then removing all added elements

Starting URL: https://the-internet.herokuapp.com/add_remove_elements/

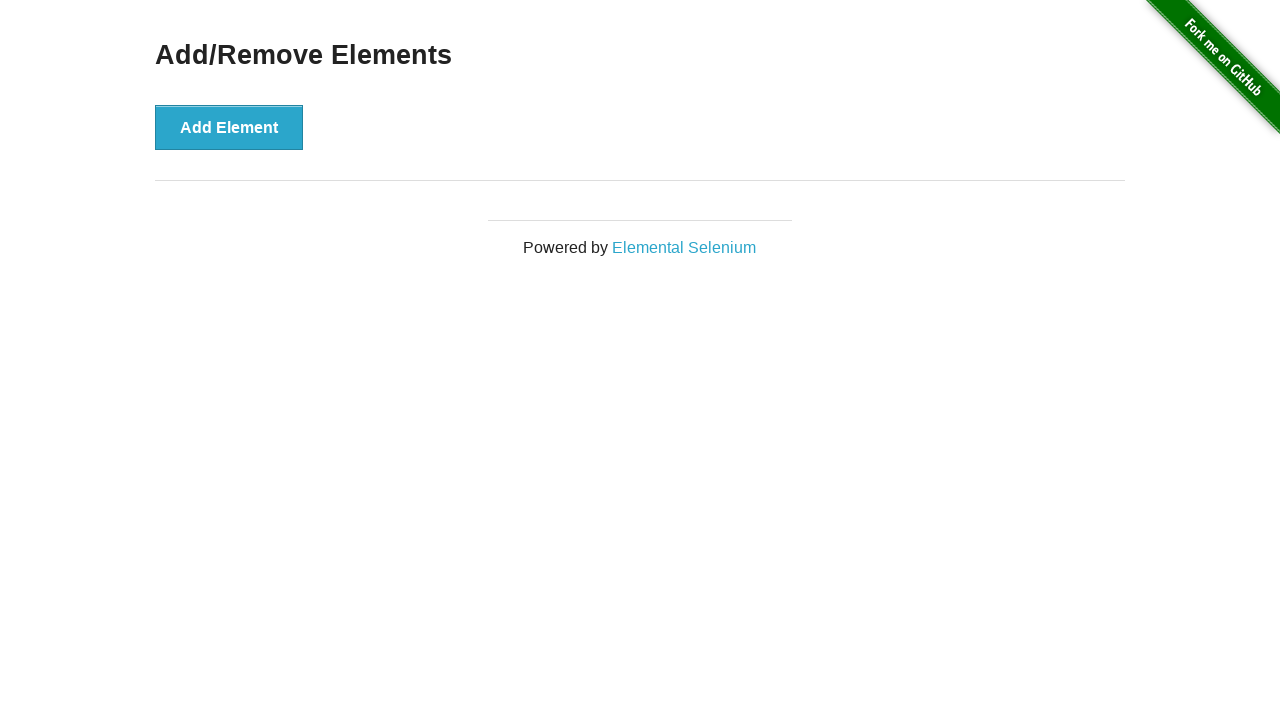

Clicked Add Element button (iteration 1) at (229, 127) on xpath=//button[text()='Add Element']
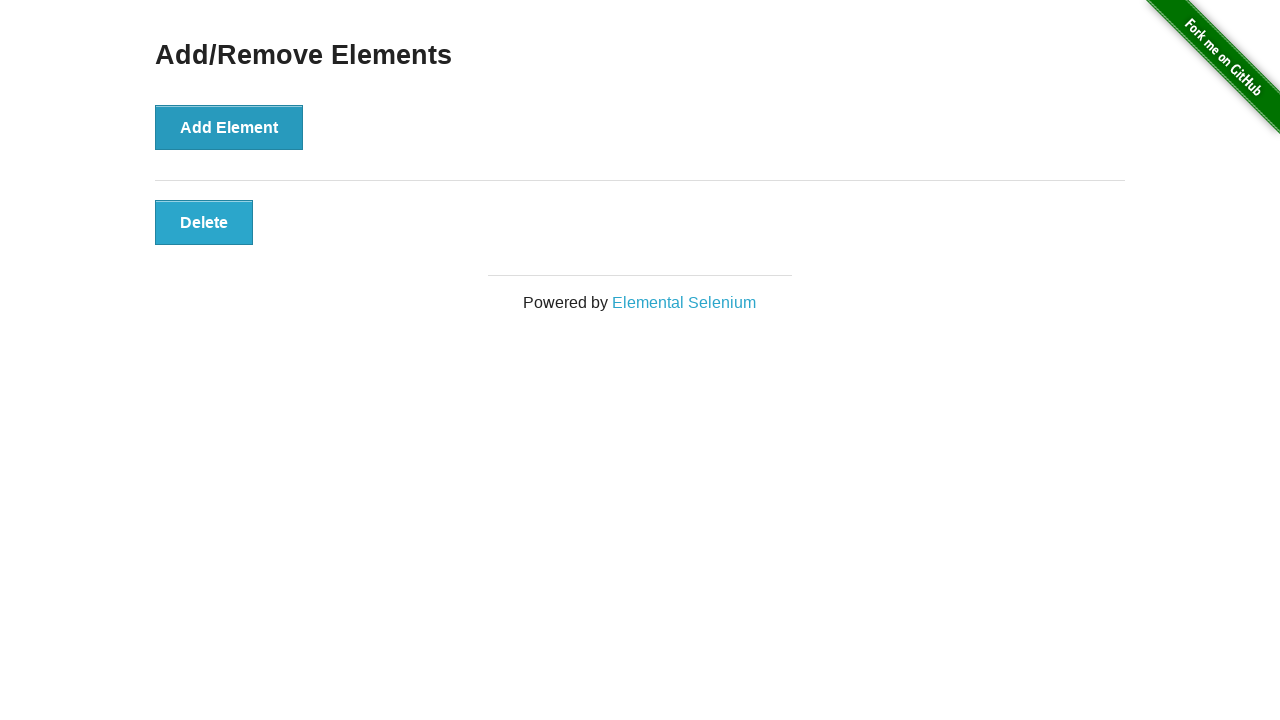

Clicked Add Element button (iteration 2) at (229, 127) on xpath=//button[text()='Add Element']
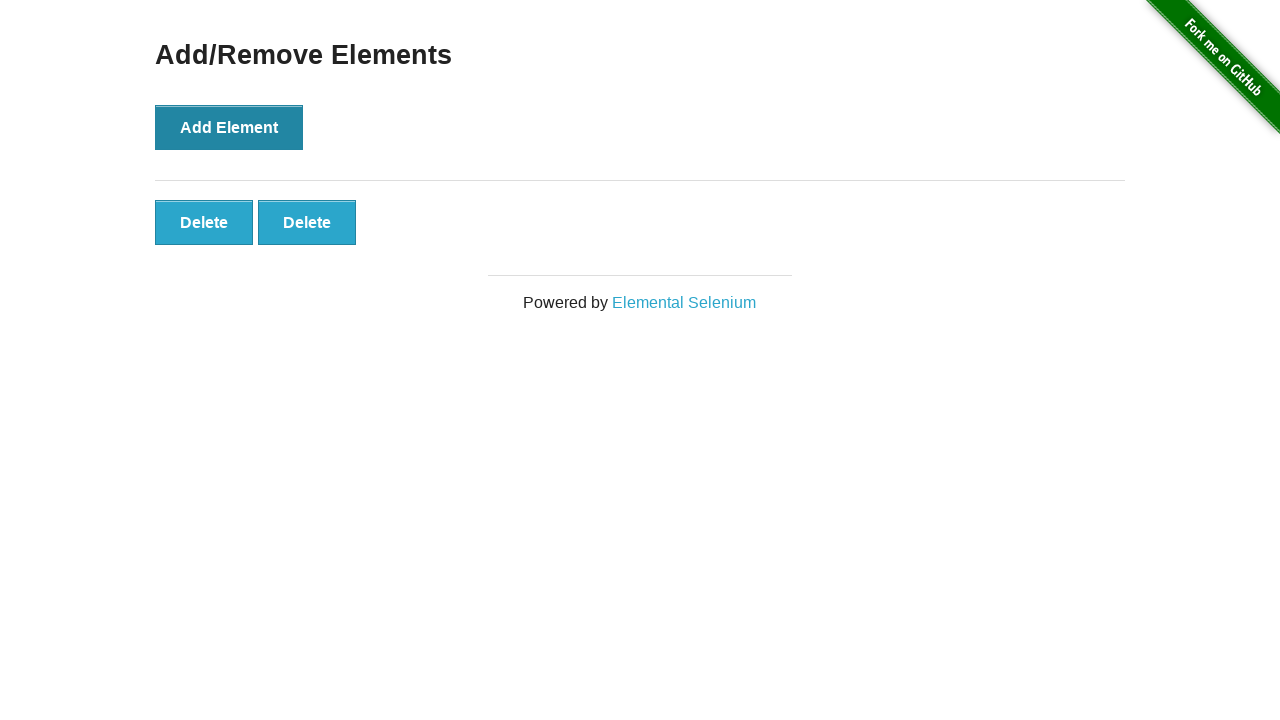

Clicked Add Element button (iteration 3) at (229, 127) on xpath=//button[text()='Add Element']
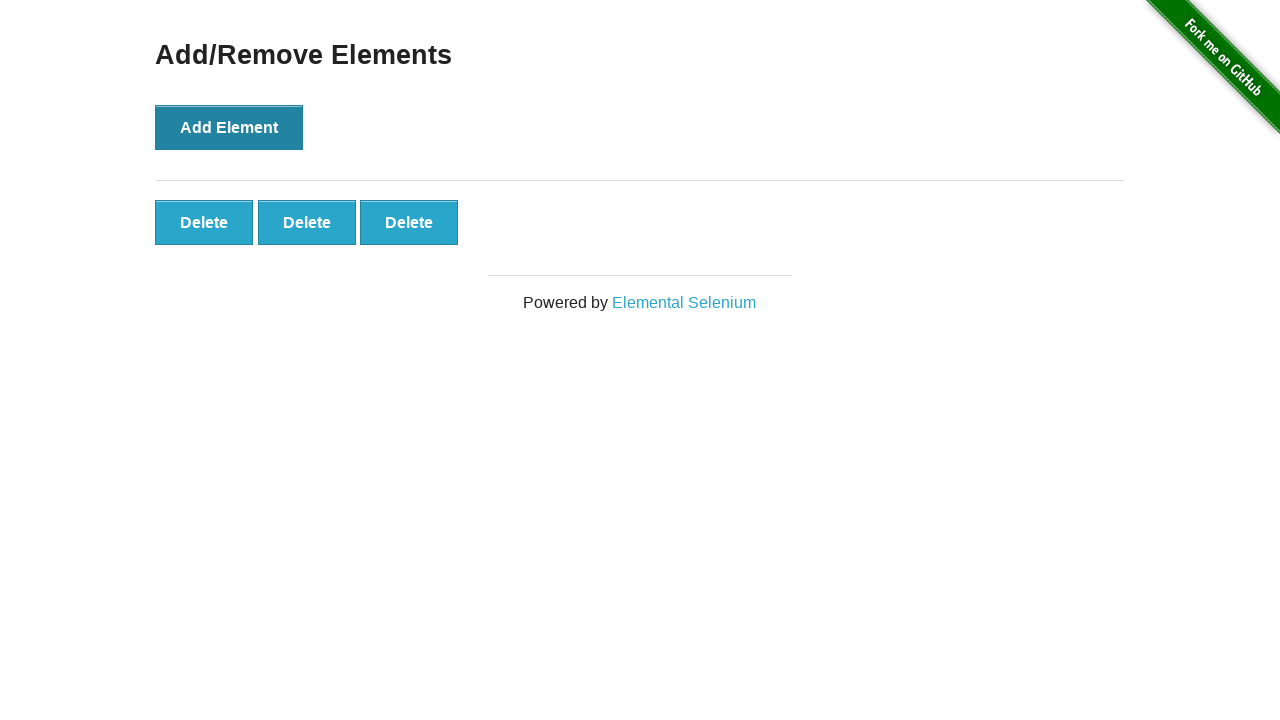

Clicked Add Element button (iteration 4) at (229, 127) on xpath=//button[text()='Add Element']
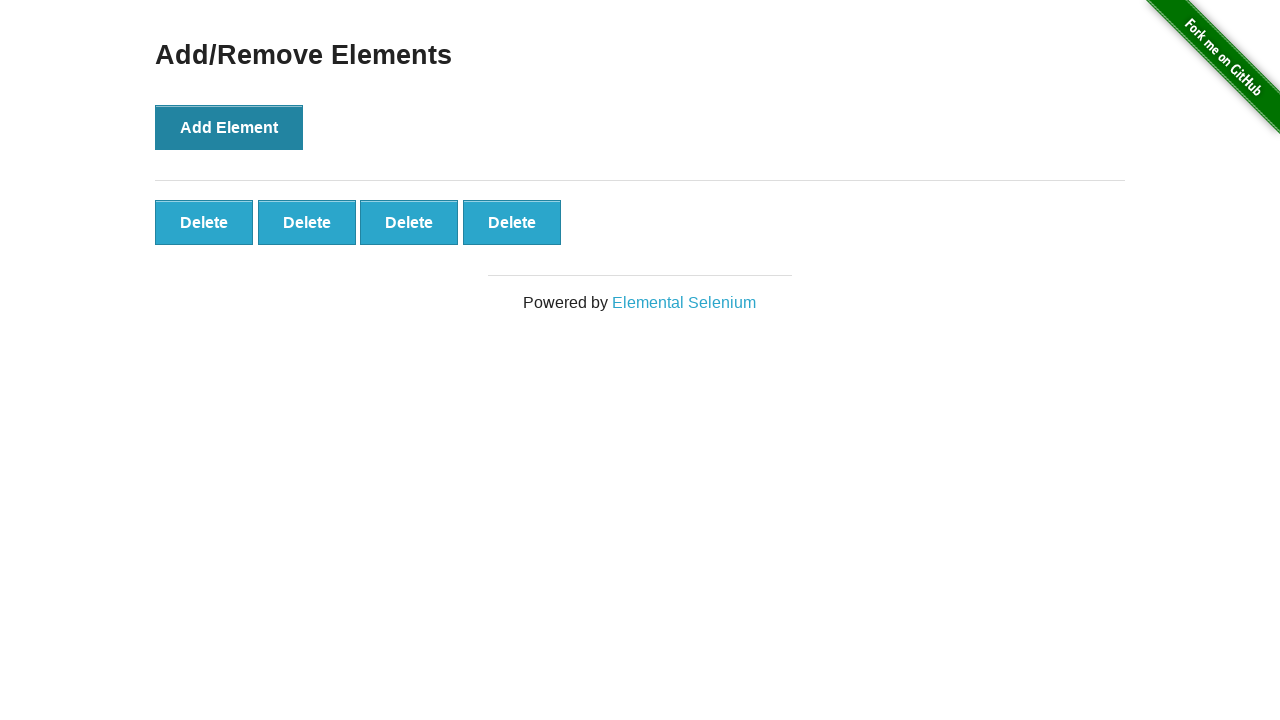

Clicked Add Element button (iteration 5) at (229, 127) on xpath=//button[text()='Add Element']
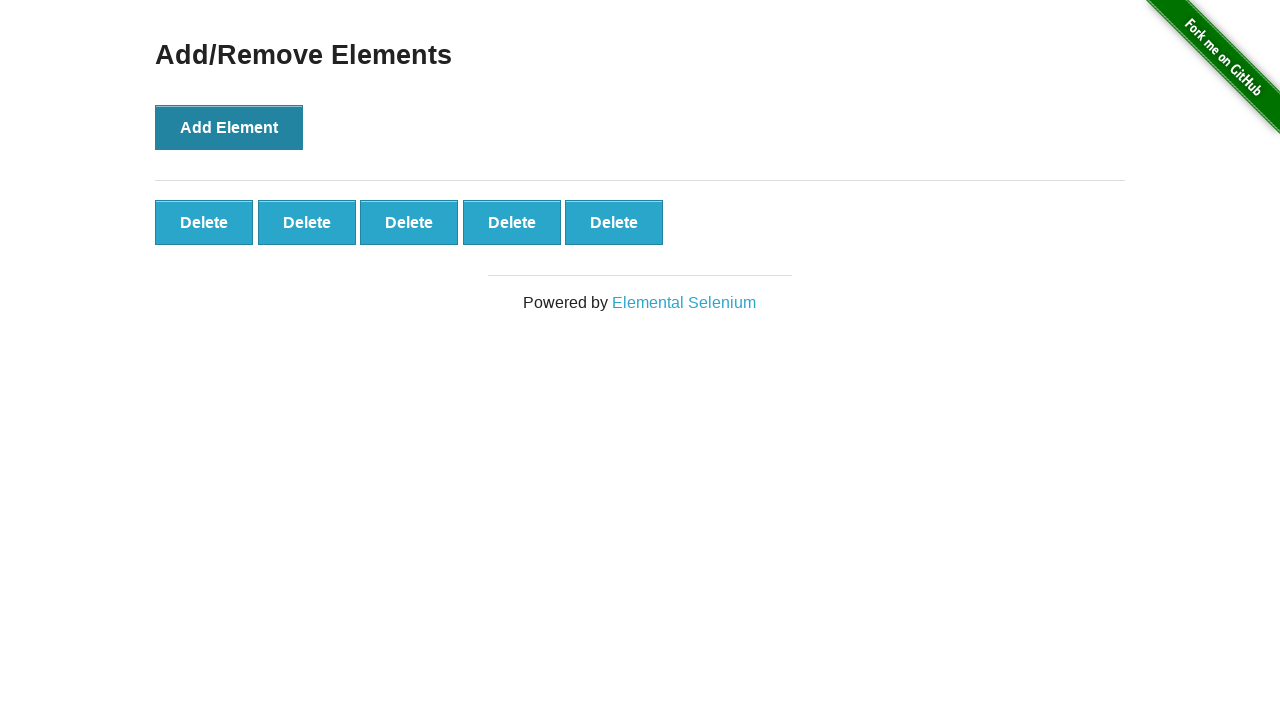

Clicked remove button for element 5 at (614, 222) on xpath=//button[5][@class='added-manually']
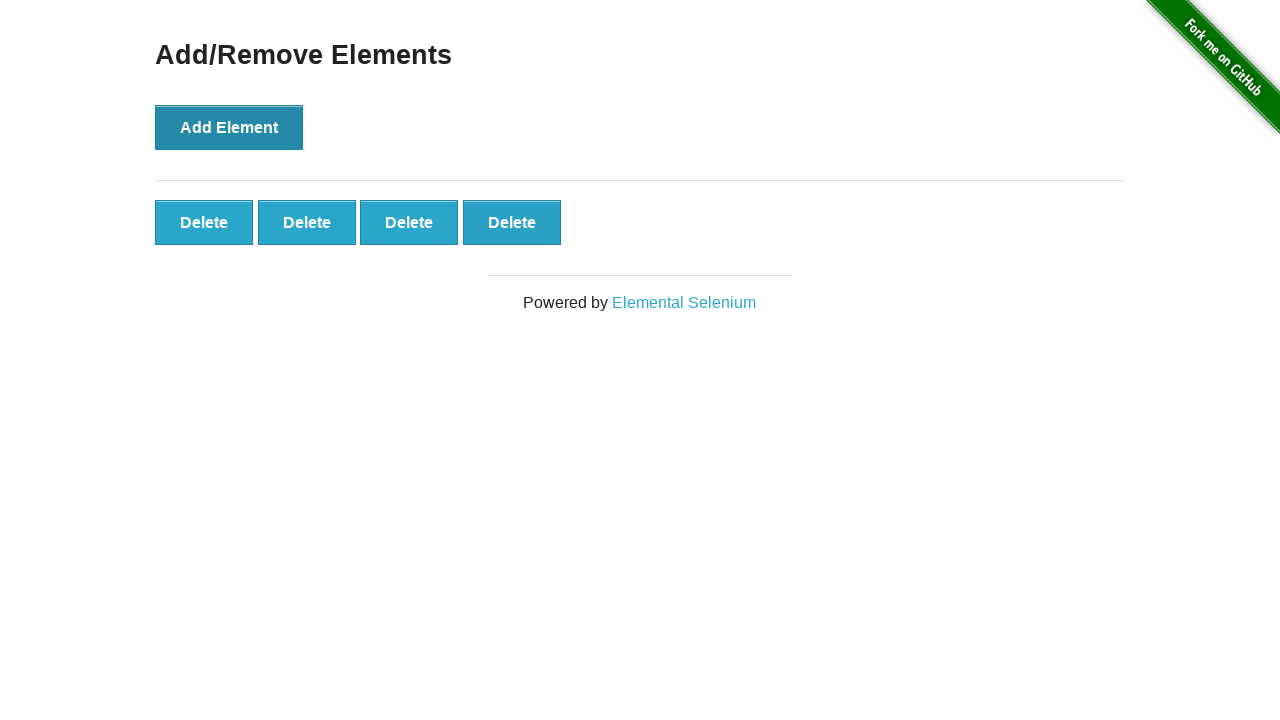

Clicked remove button for element 4 at (512, 222) on xpath=//button[4][@class='added-manually']
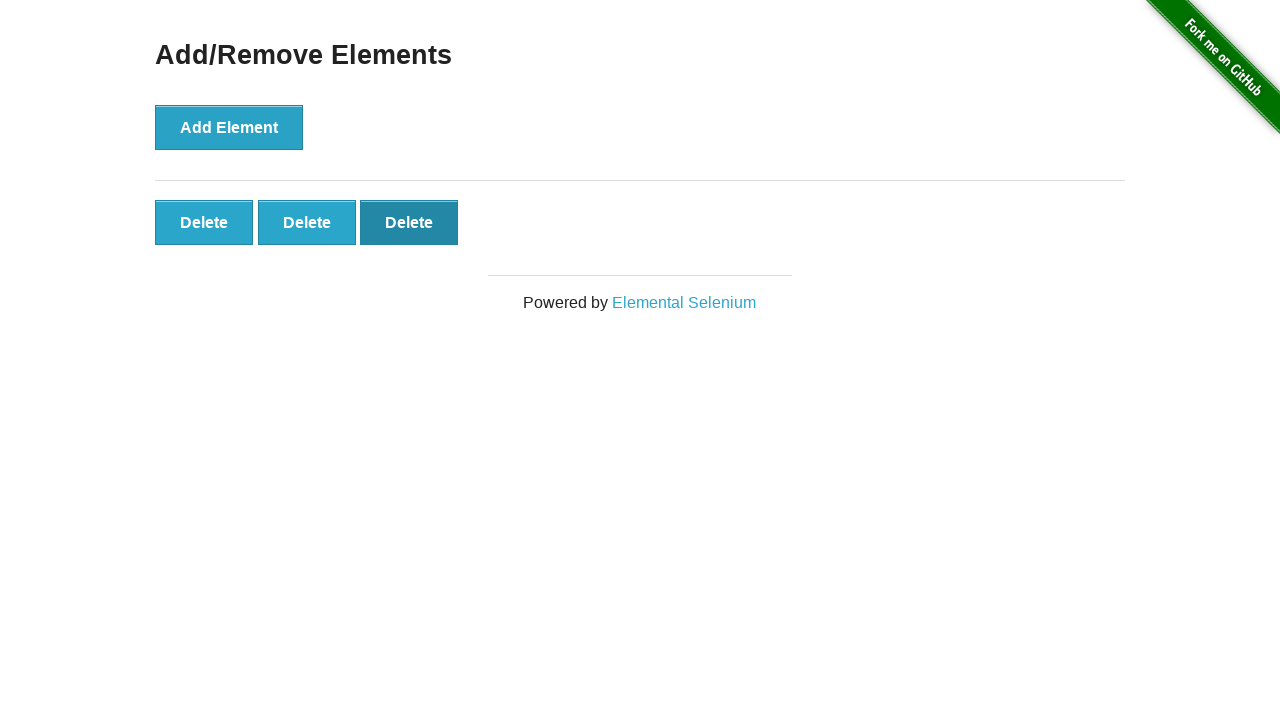

Clicked remove button for element 3 at (409, 222) on xpath=//button[3][@class='added-manually']
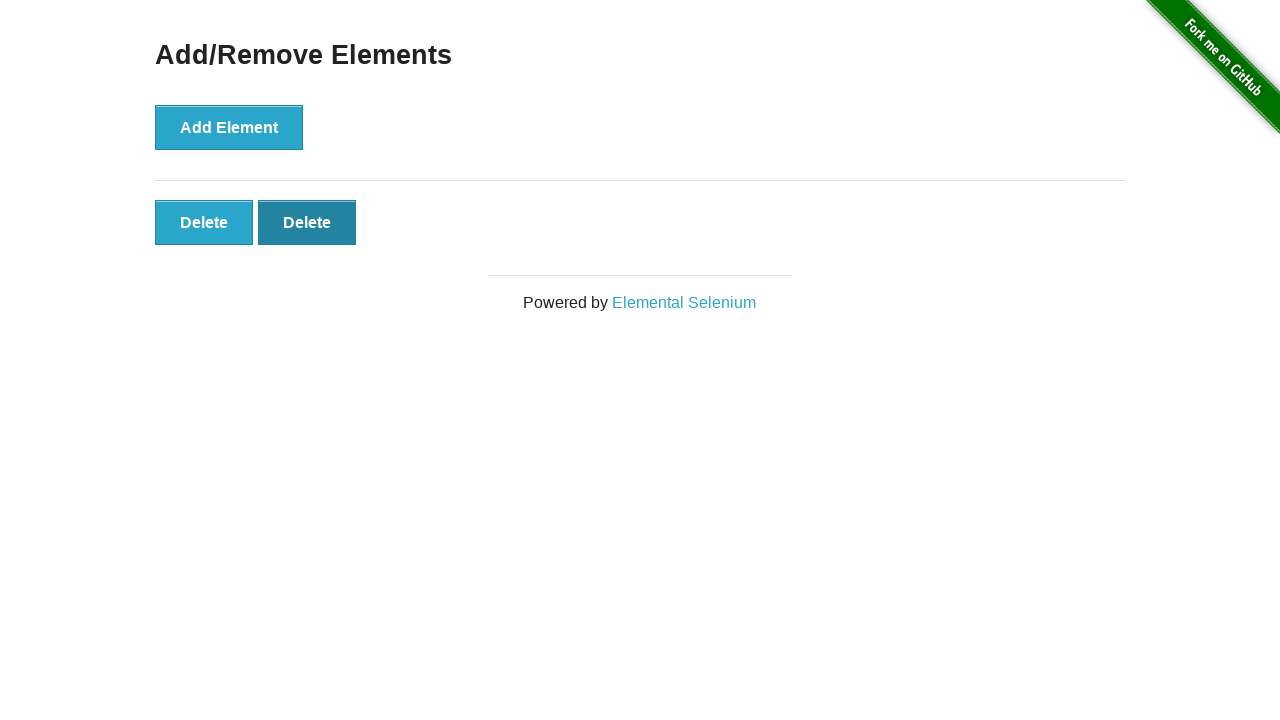

Clicked remove button for element 2 at (307, 222) on xpath=//button[2][@class='added-manually']
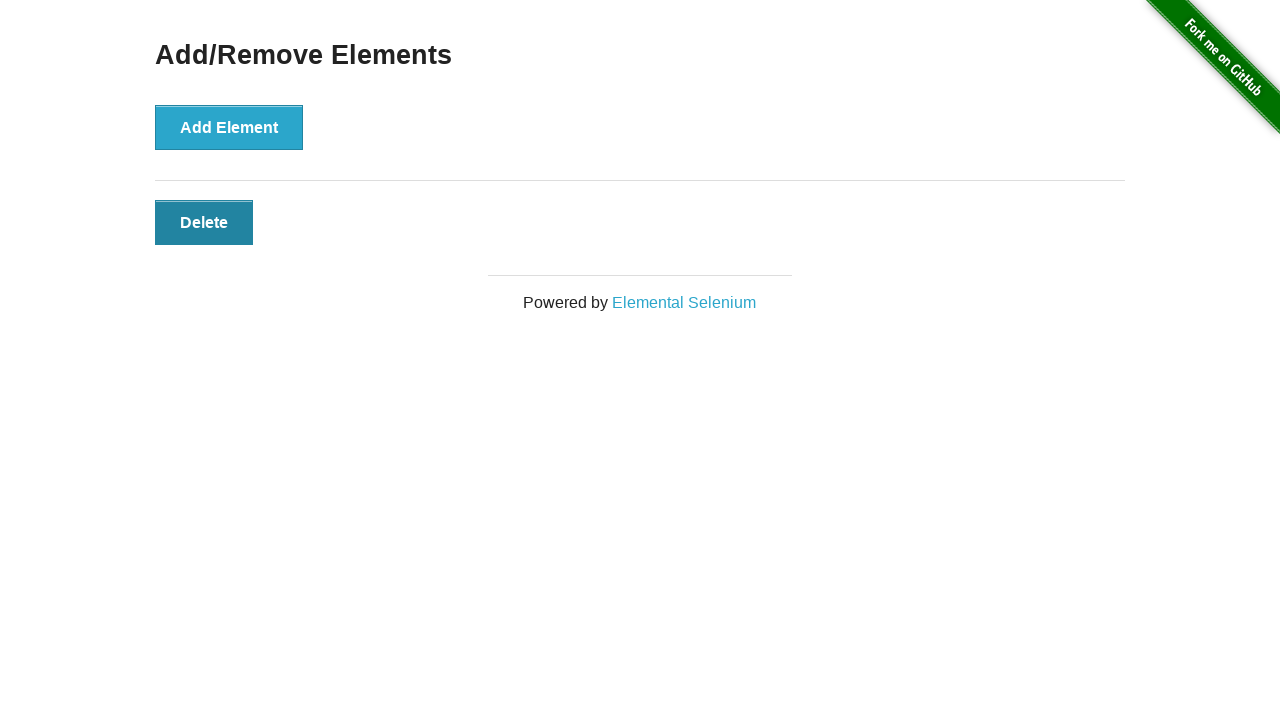

Clicked remove button for element 1 at (204, 222) on xpath=//button[1][@class='added-manually']
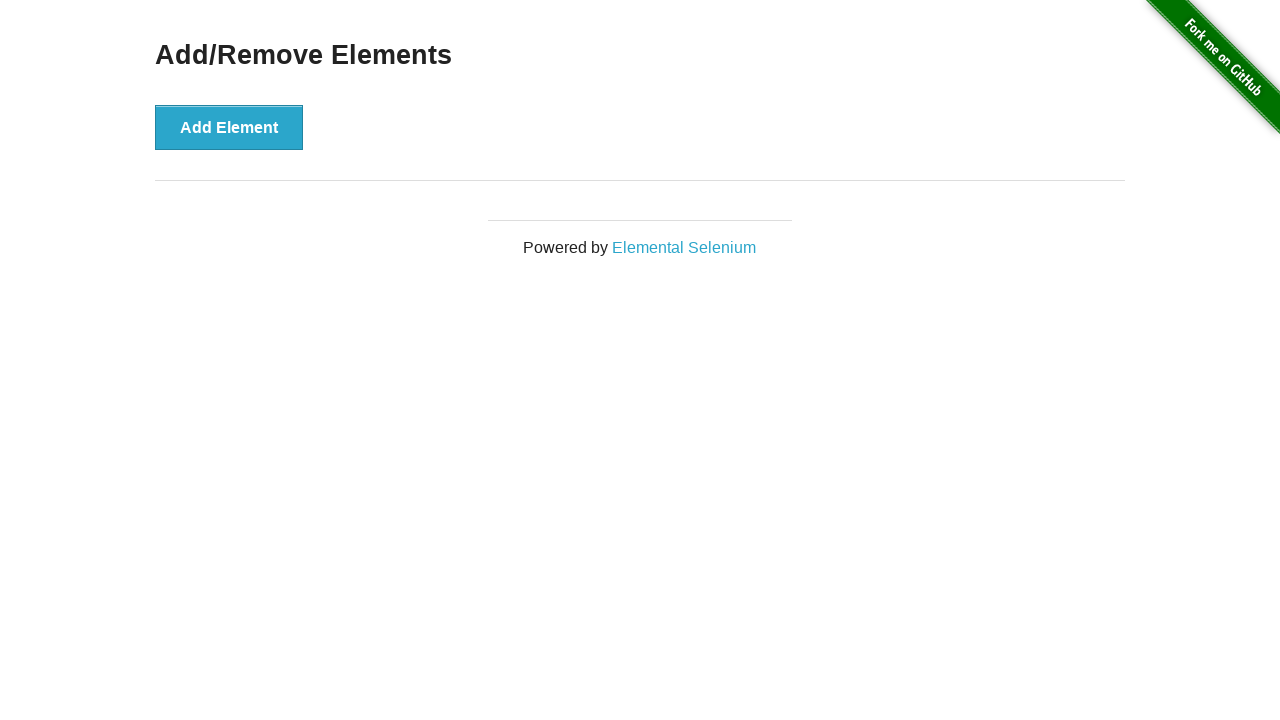

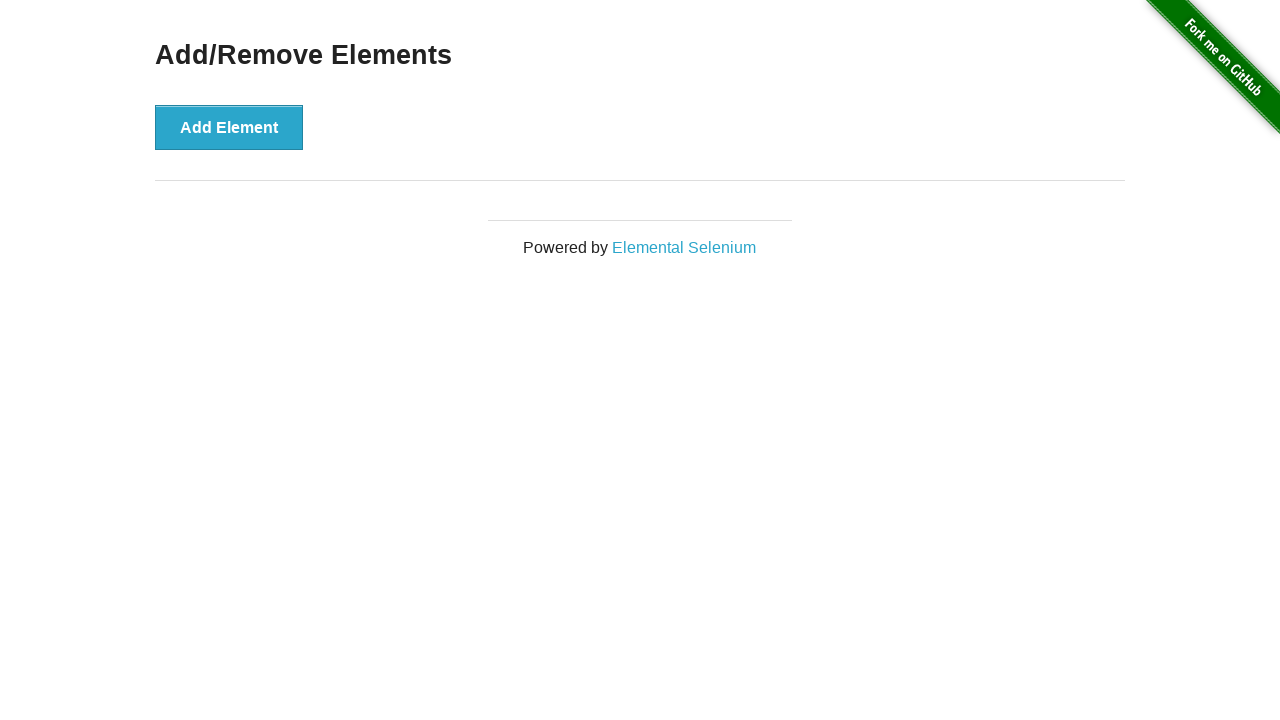